Tests the search functionality on OpenSalary website by entering a company name query and submitting the search form

Starting URL: https://www.opensalary.com/

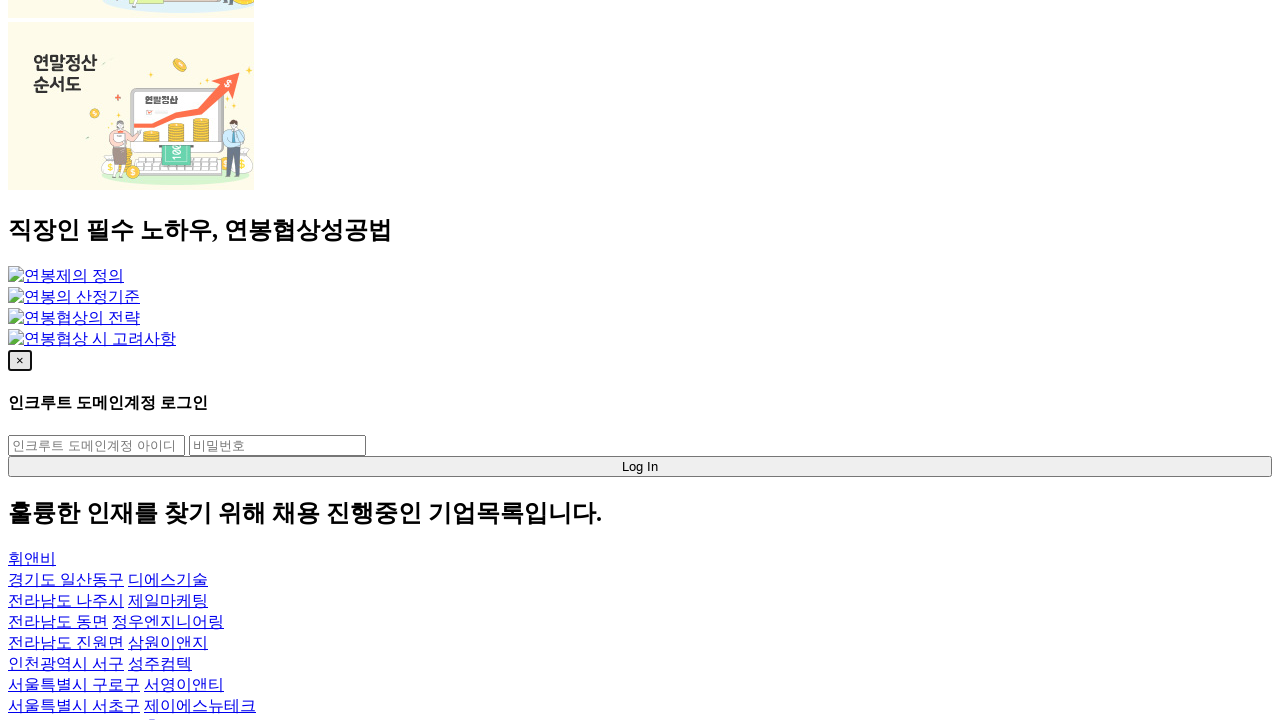

Filled search input with company name '휴먼컨설팅그룹' on input[name='q']
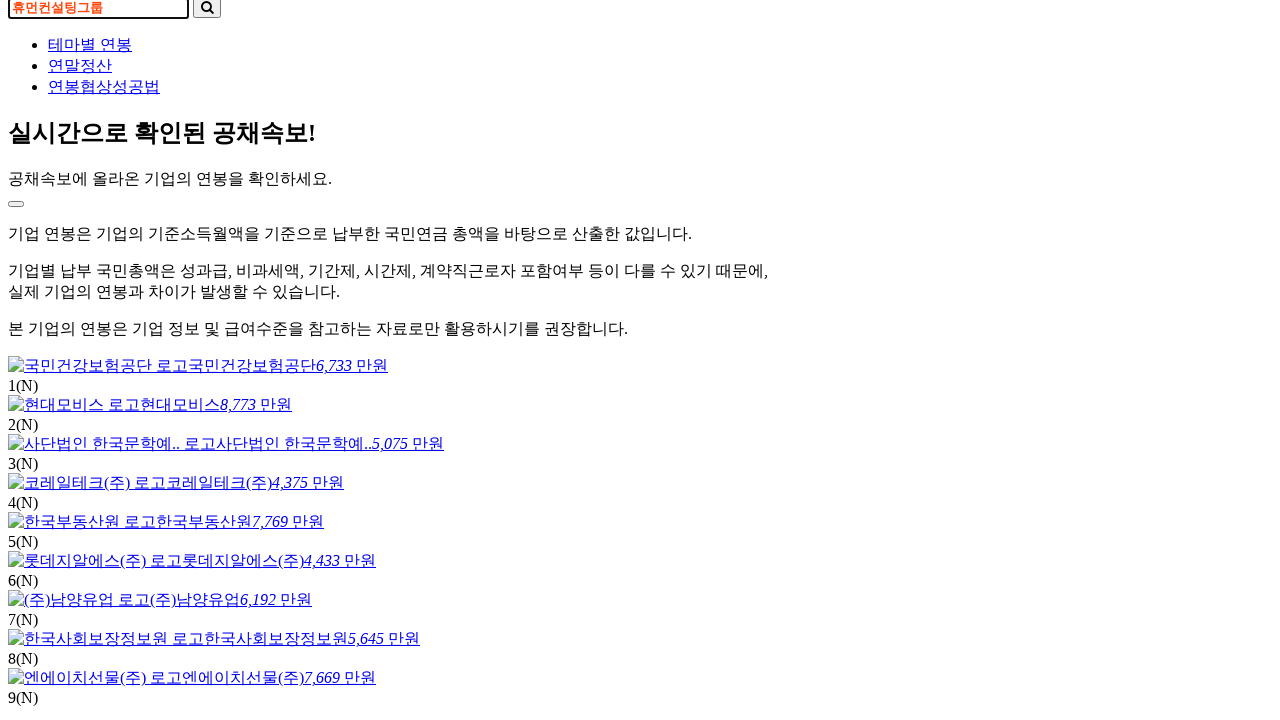

Pressed Enter to submit search form on input[name='q']
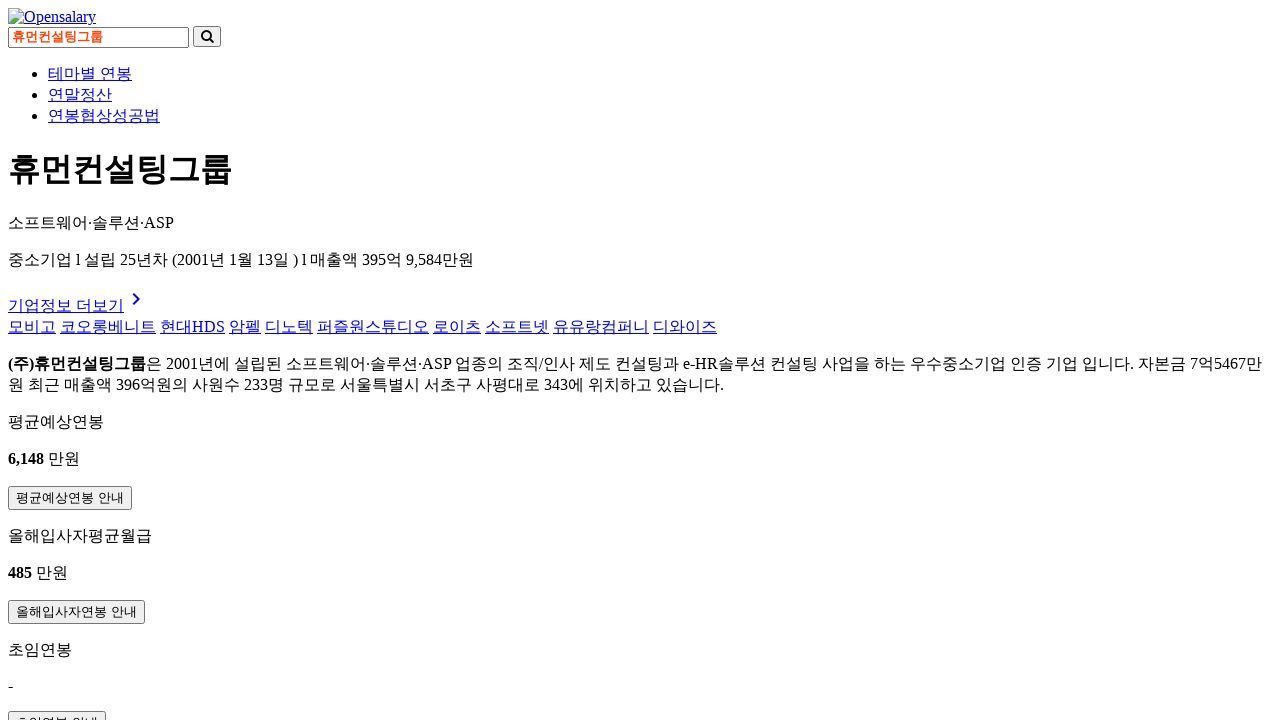

Search results page loaded
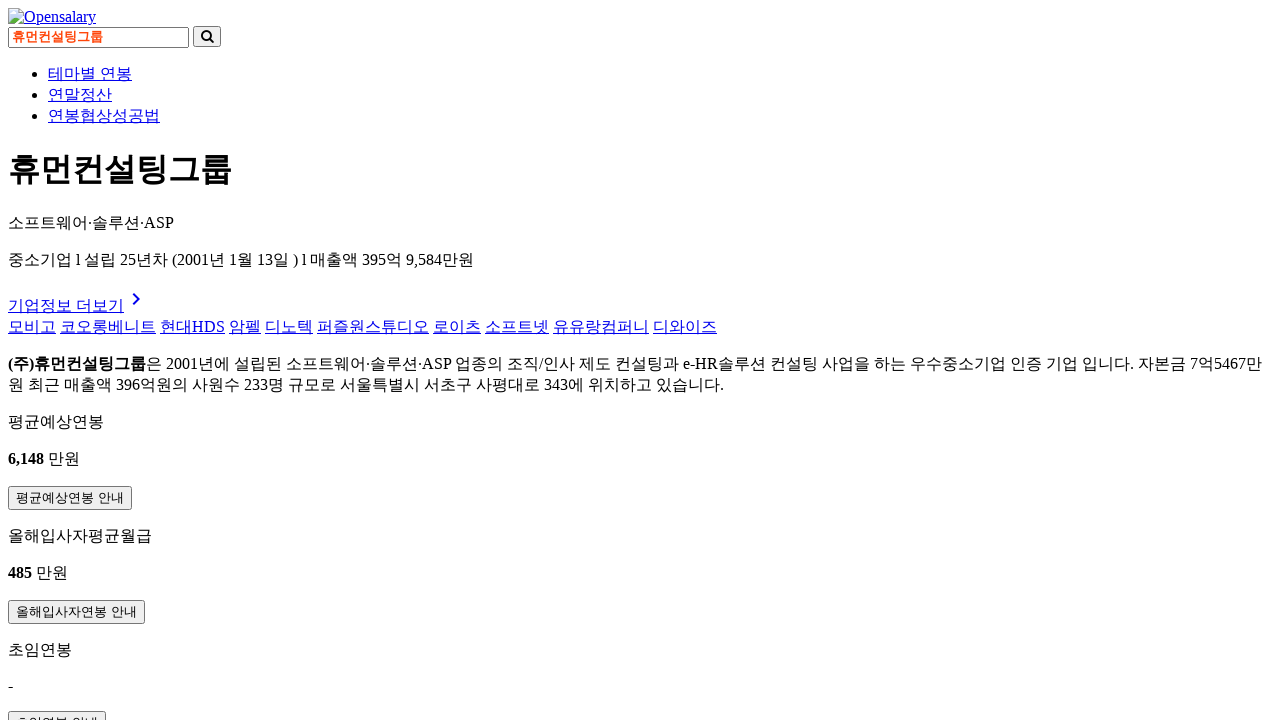

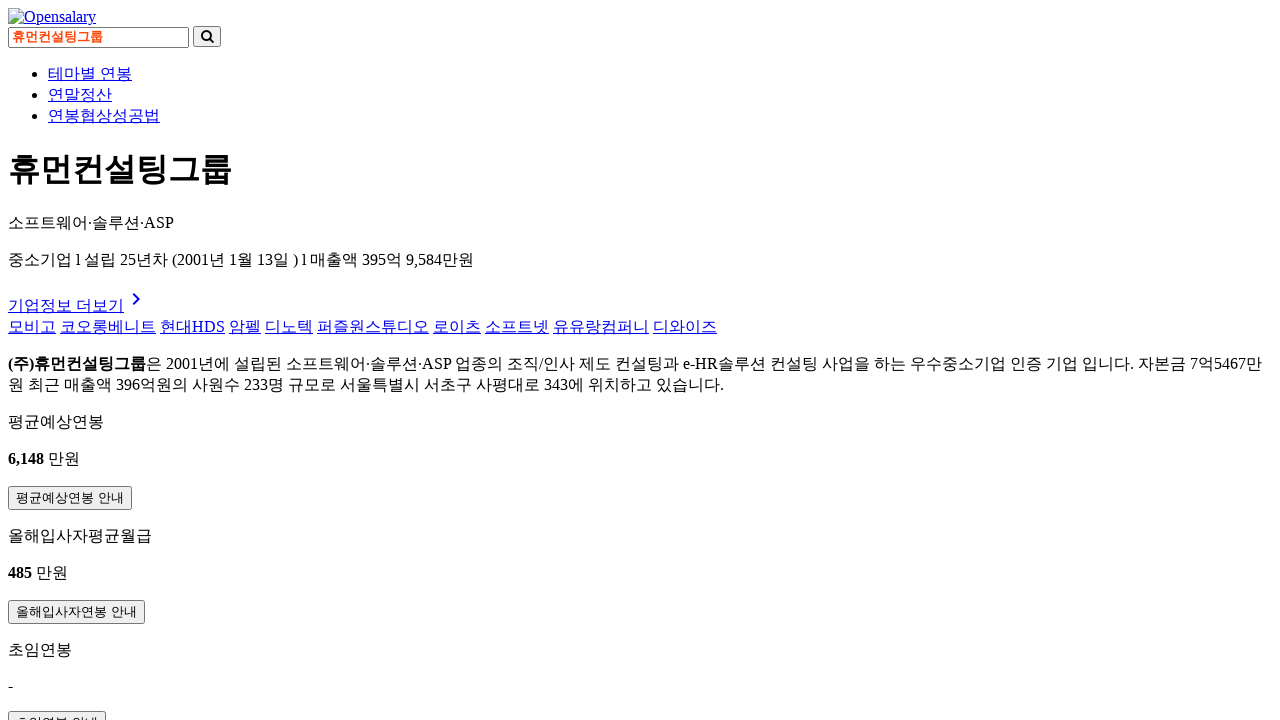